Tests successful account registration by filling all required fields with valid data and verifying the success message.

Starting URL: https://www.sharelane.com/cgi-bin/register.py

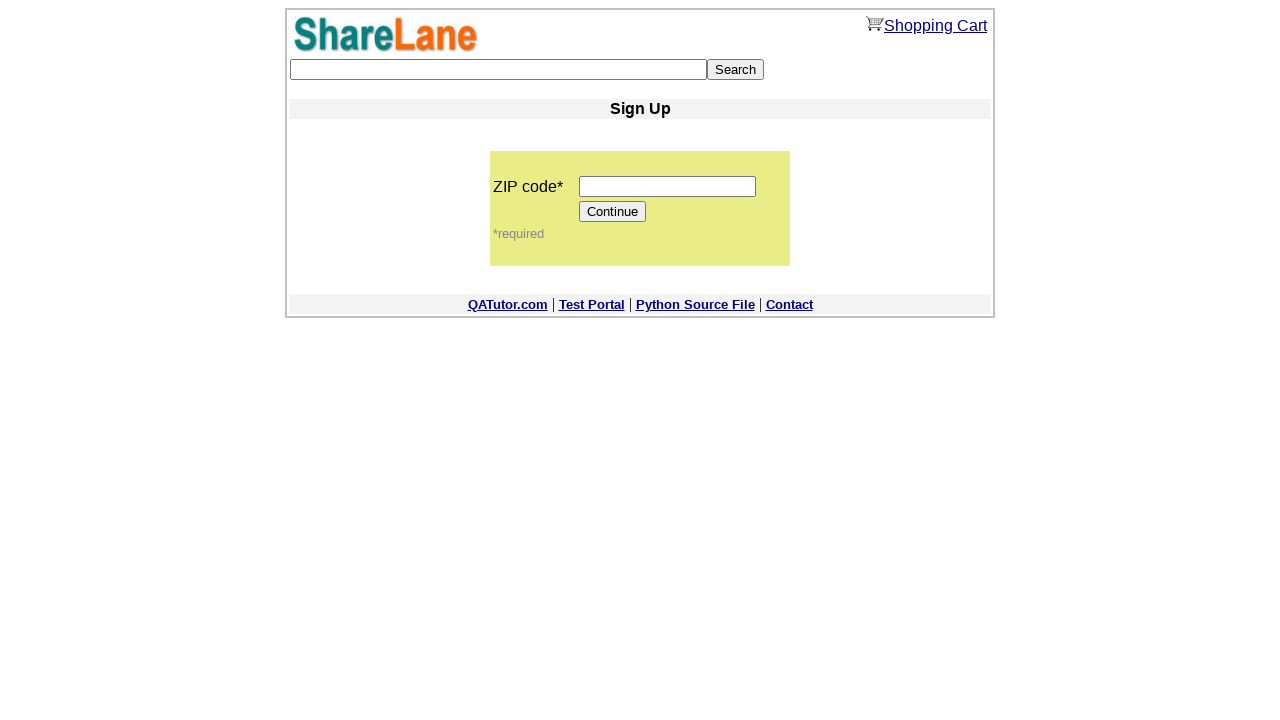

Filled zip code field with '12345' on input[name='zip_code']
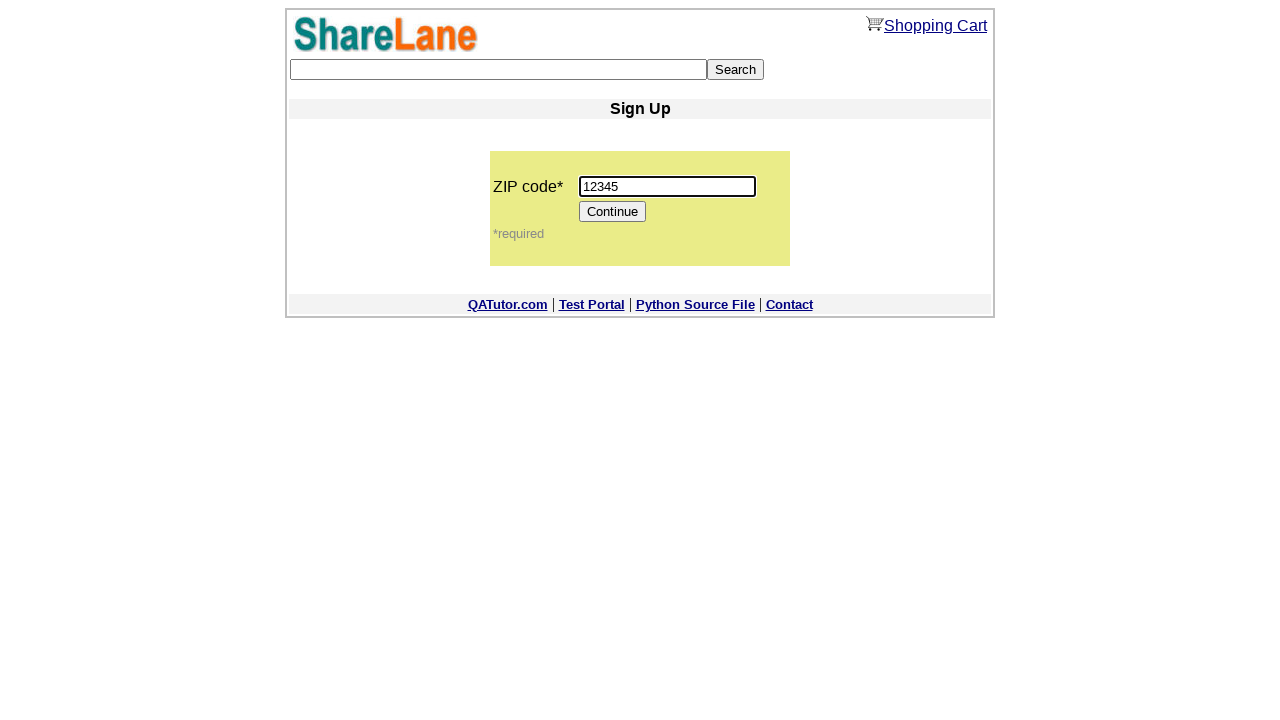

Clicked Continue button to proceed to registration form at (613, 212) on input[value='Continue']
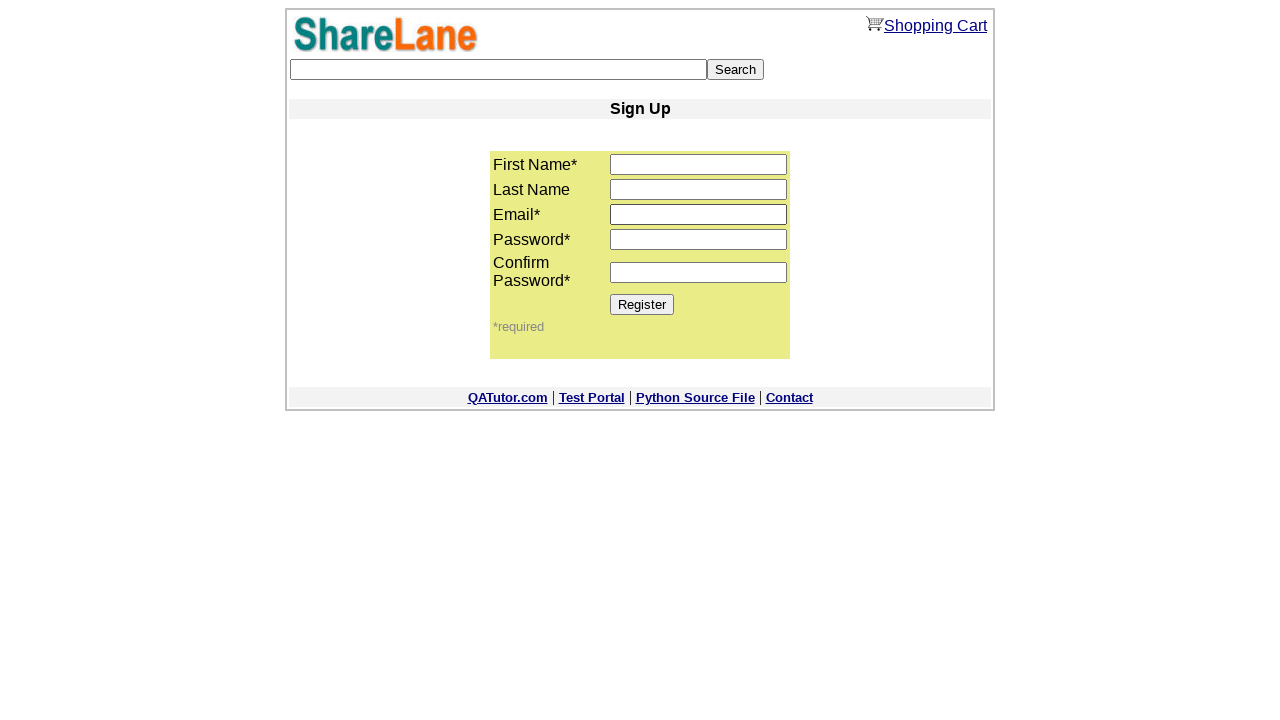

Filled first name field with 'JohnTest' on input[name='first_name']
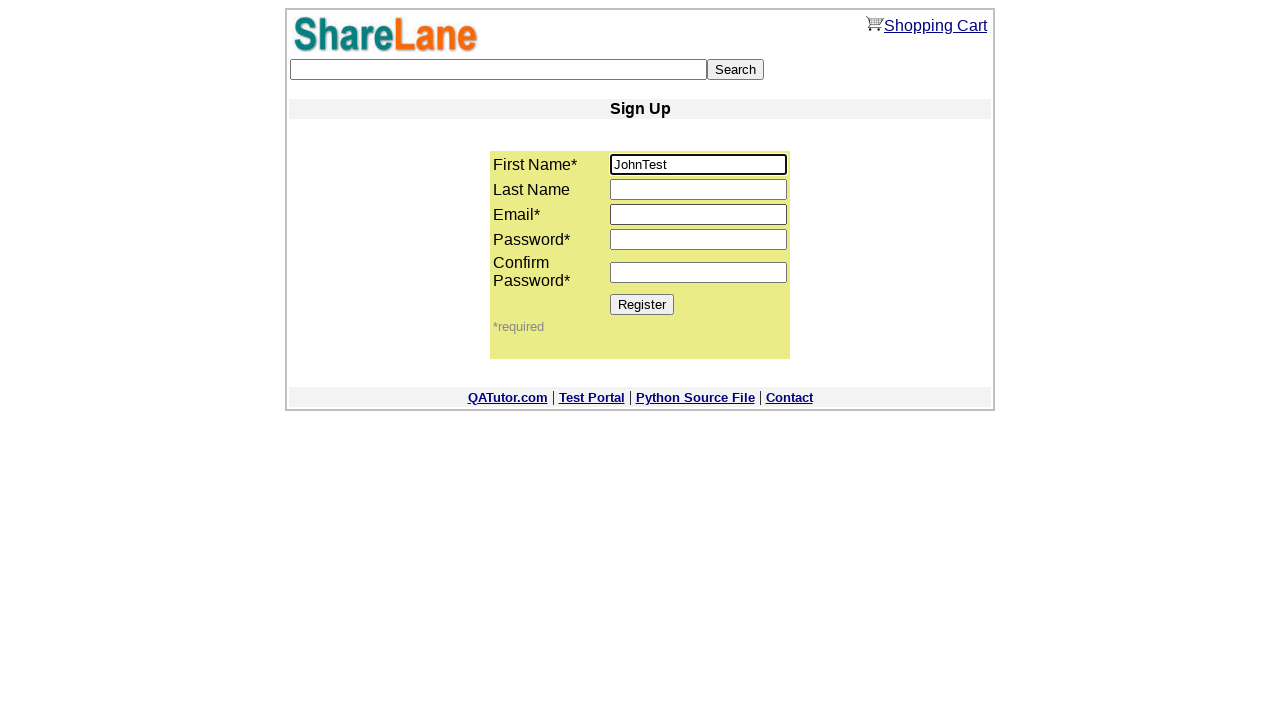

Filled last name field with 'SmithDemo' on input[name='last_name']
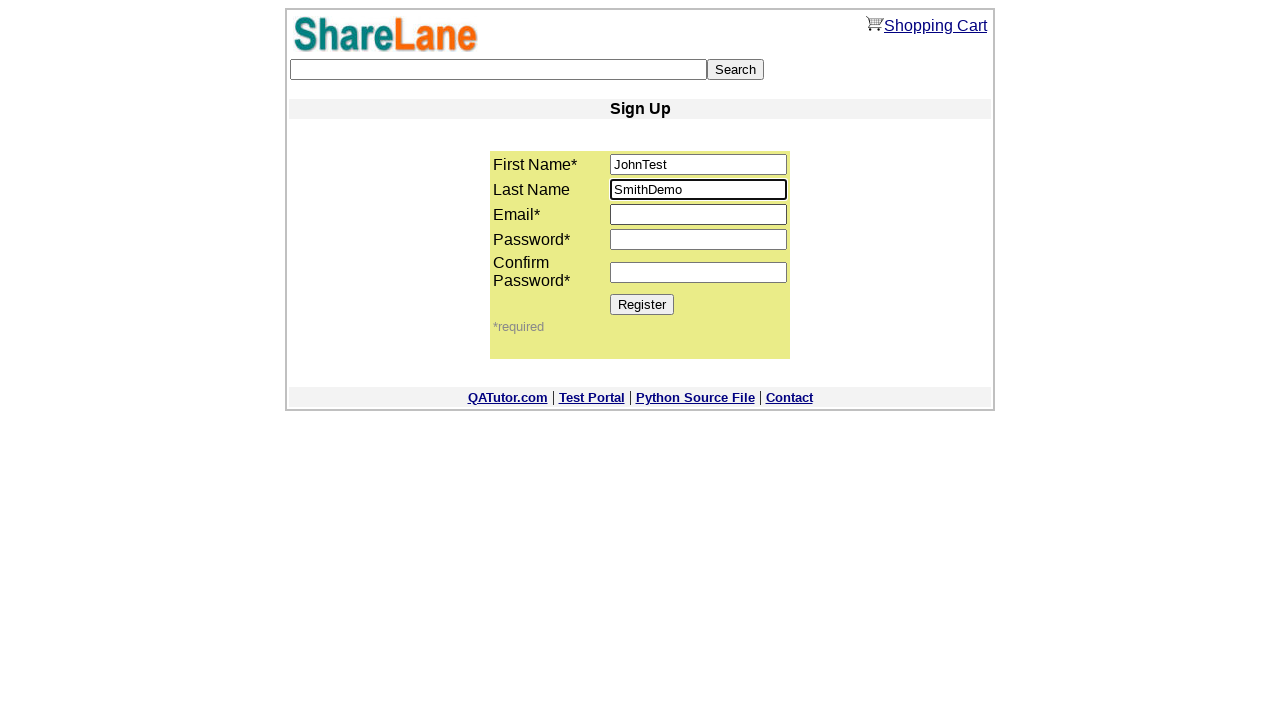

Filled email field with 'johntest2024@testmail.org' on input[name='email']
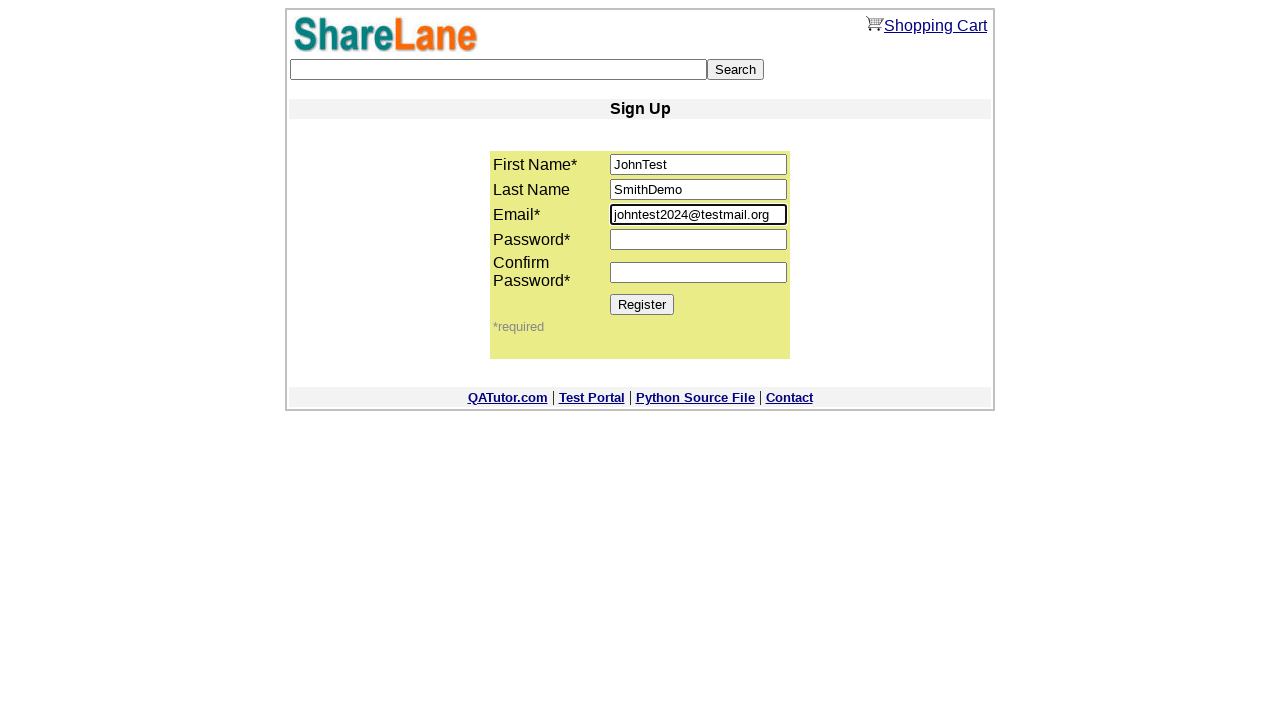

Filled password field with 'SecurePass789' on input[name='password1']
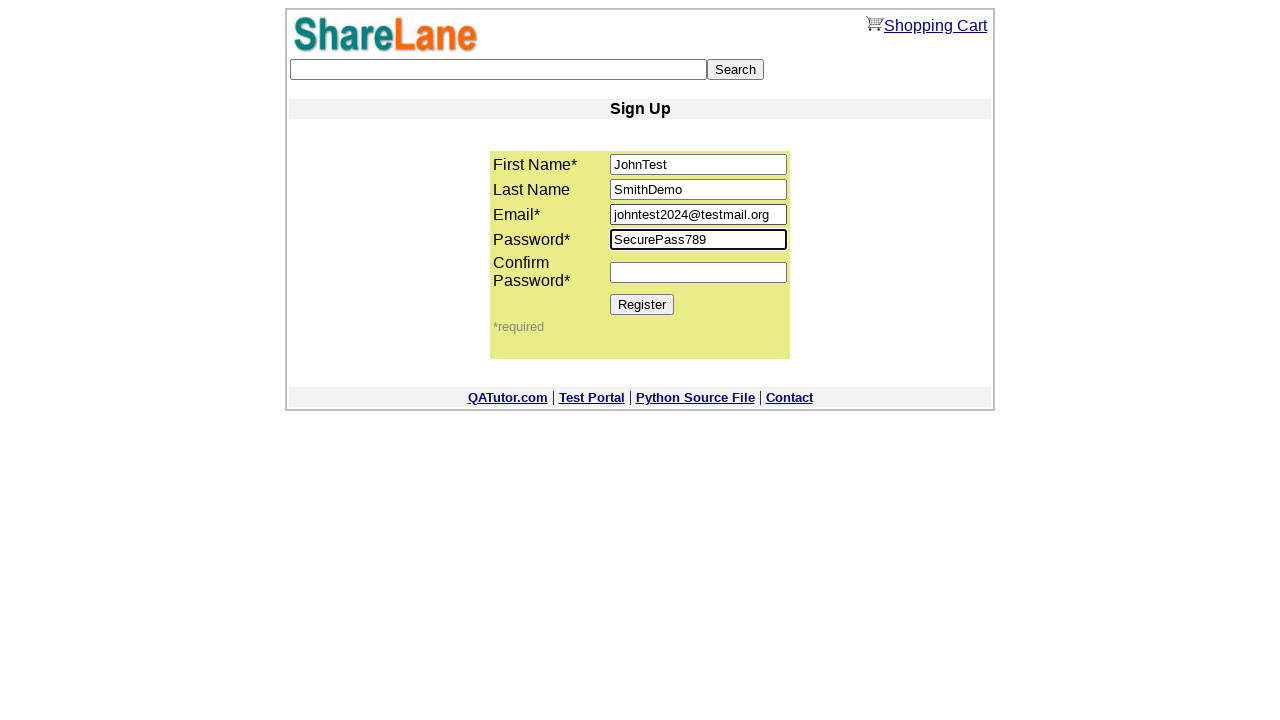

Filled password confirmation field with 'SecurePass789' on input[name='password2']
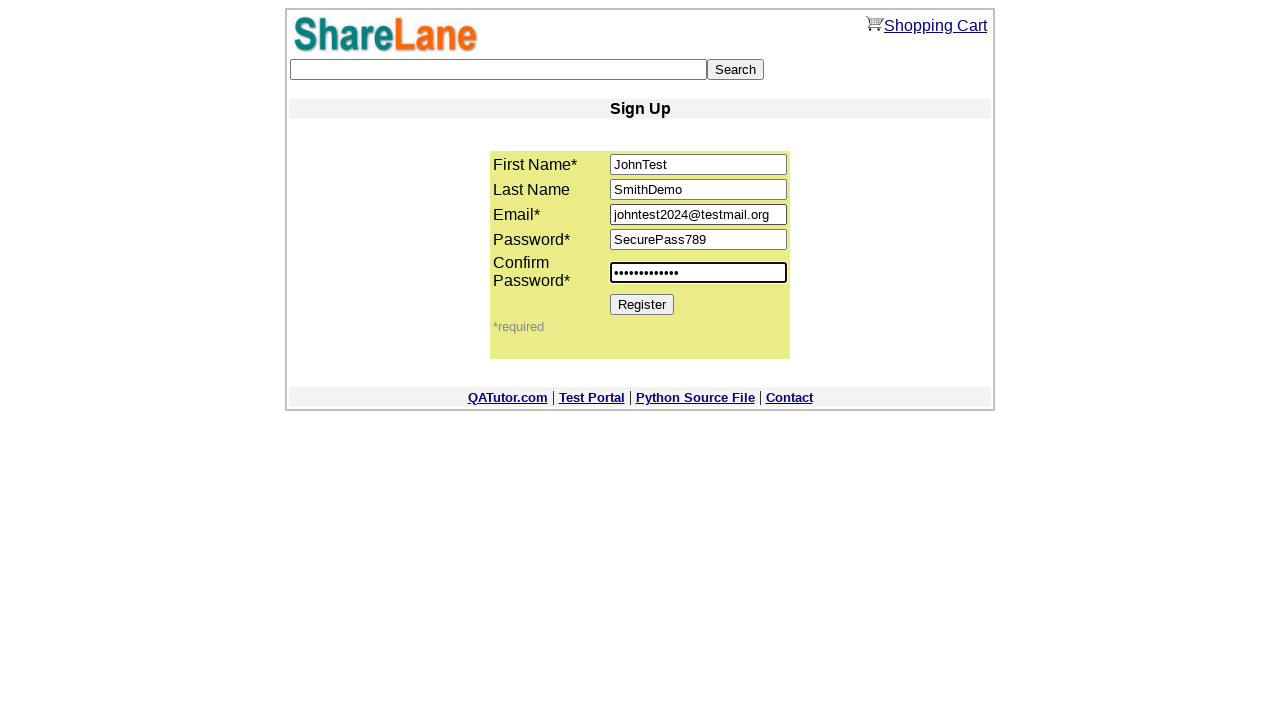

Clicked Register button to submit account registration at (642, 304) on input[value='Register']
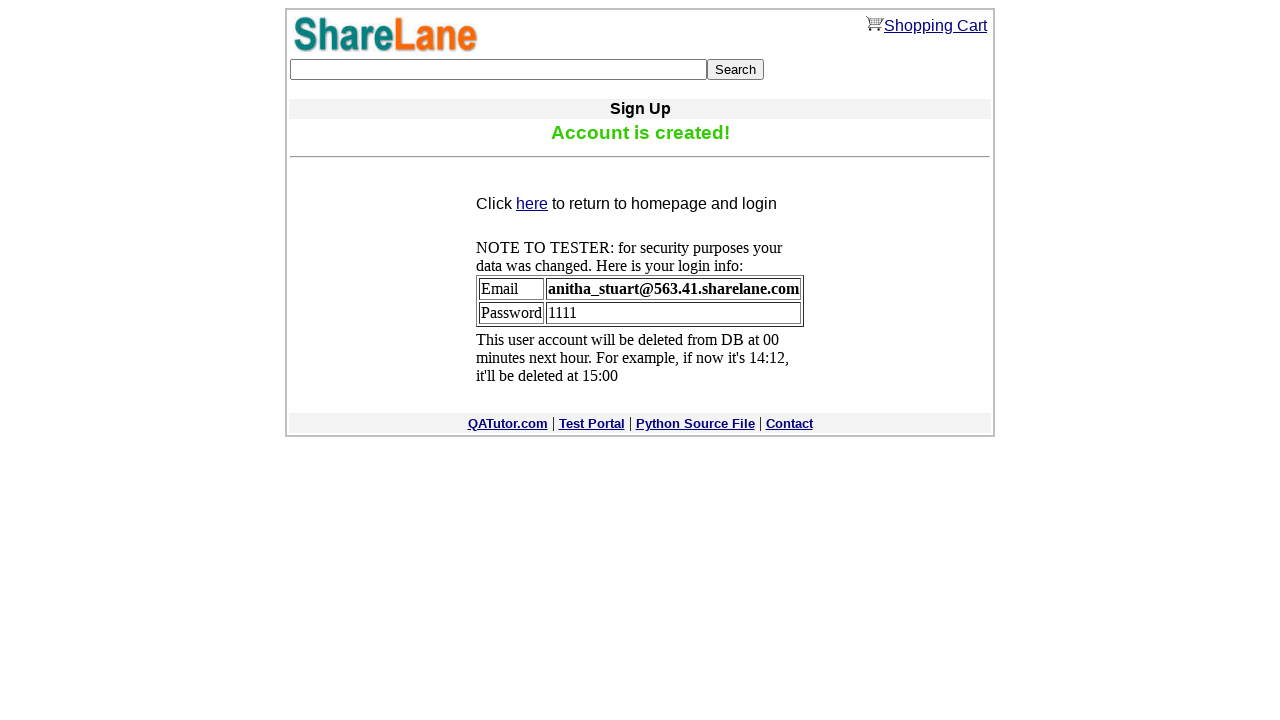

Success message confirmation element loaded
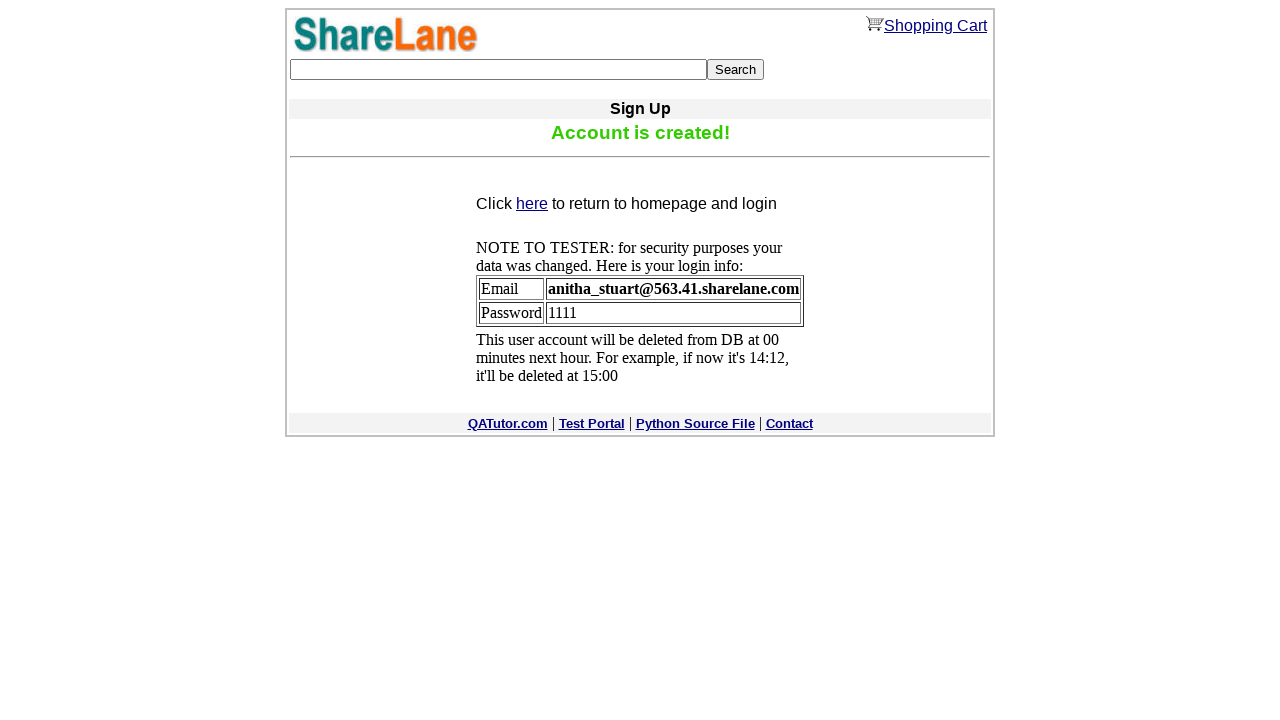

Verified success message displays 'Account is created!'
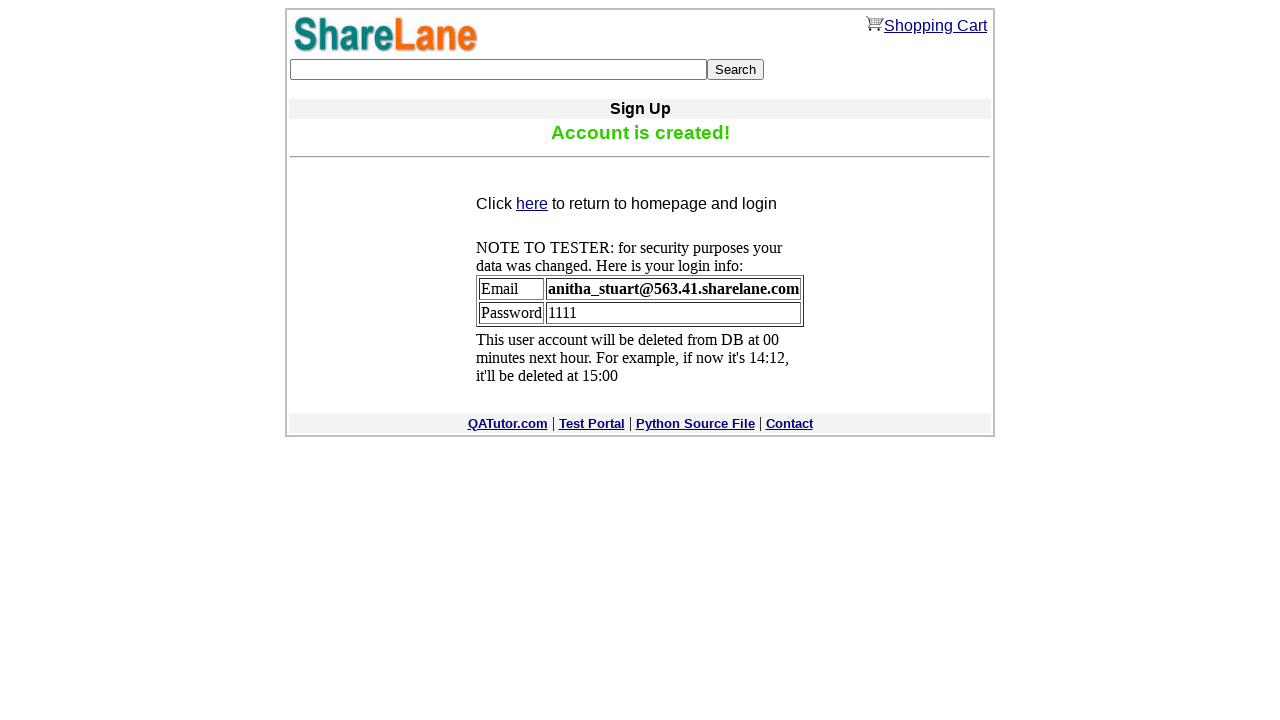

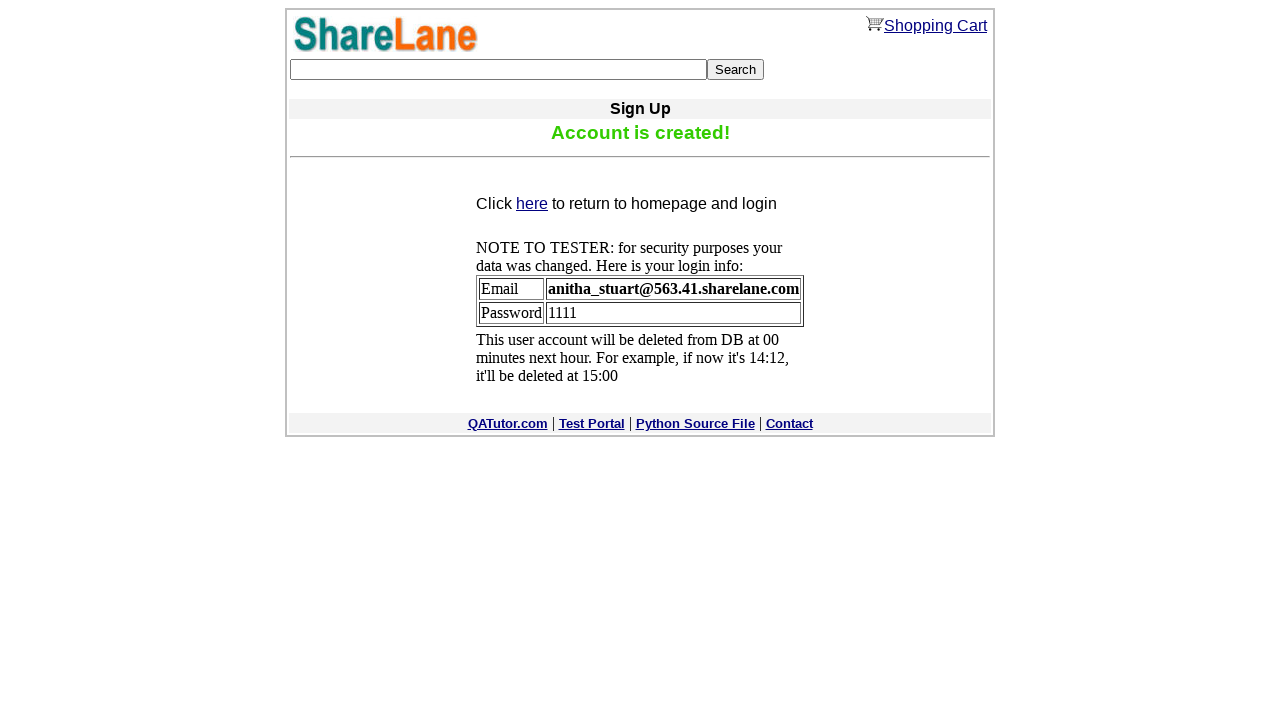